Tests a retirement calculator form by filling in various financial details including age, income, savings, social security benefits, and investment parameters, then submitting the calculation.

Starting URL: https://www.securian.com/insights-tools/retirement-calculator.html

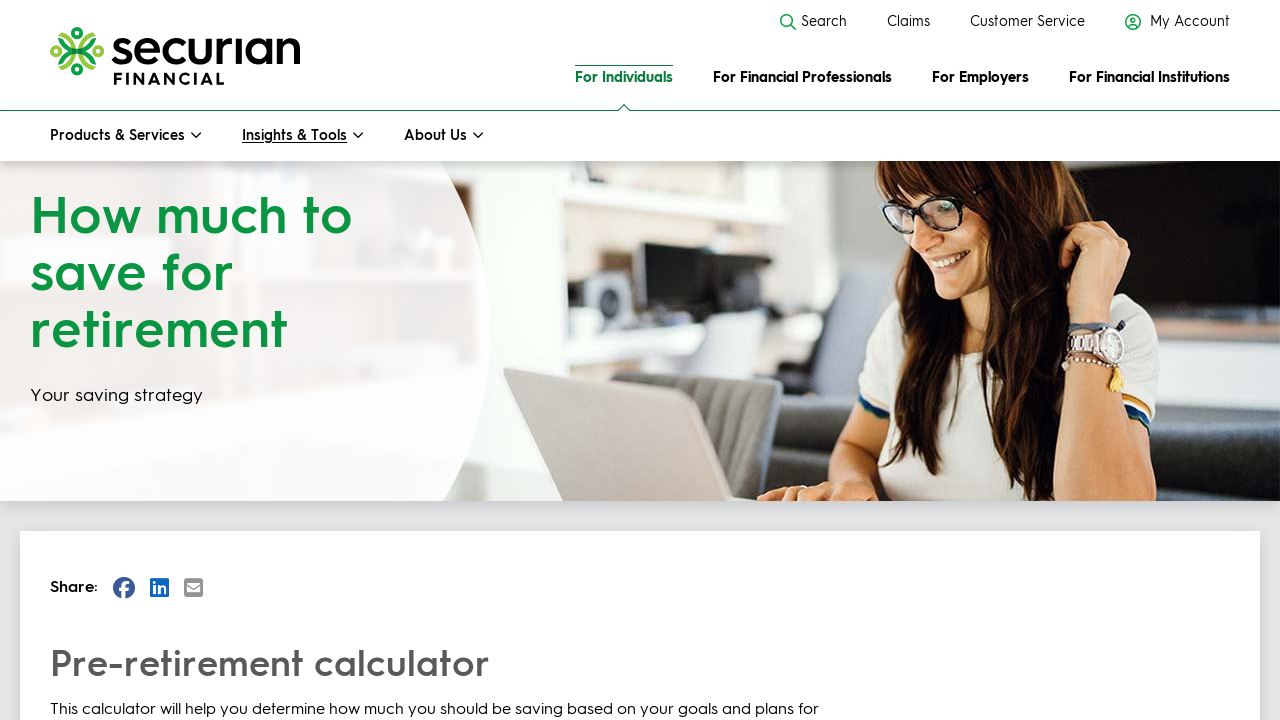

Scrolled down 500px to view retirement calculator form
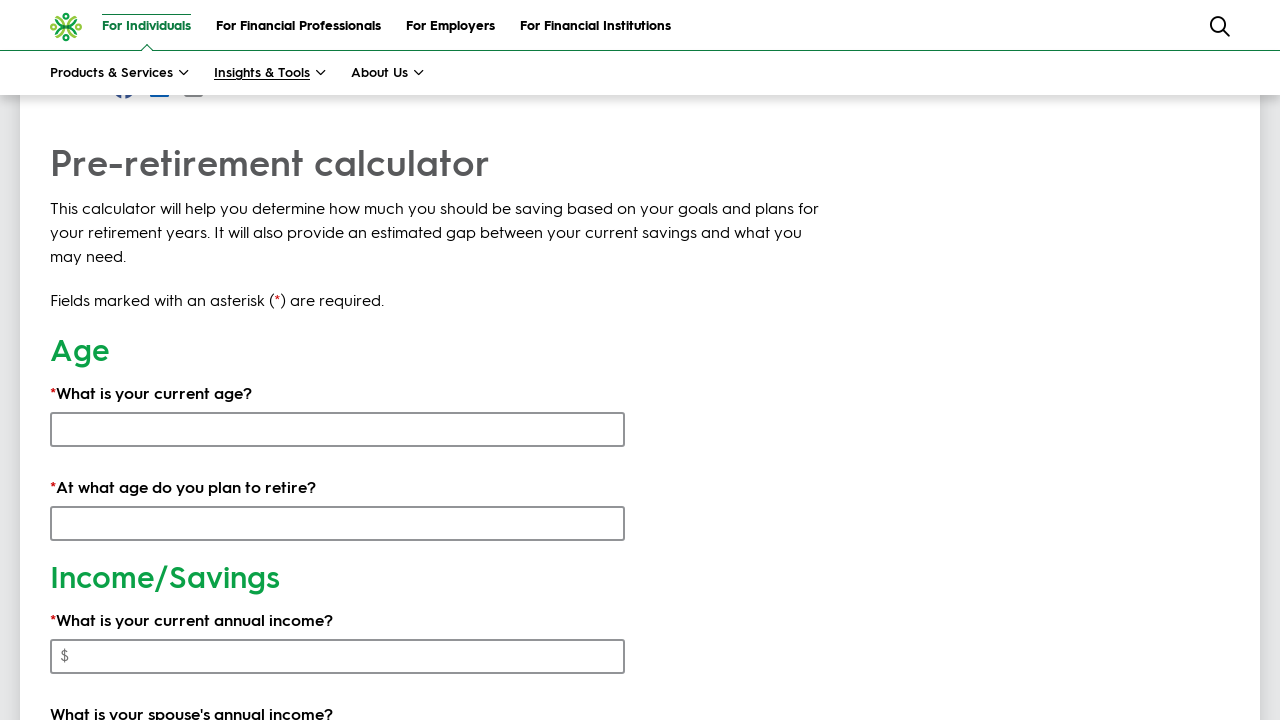

Filled current age field with '34' on #current-age
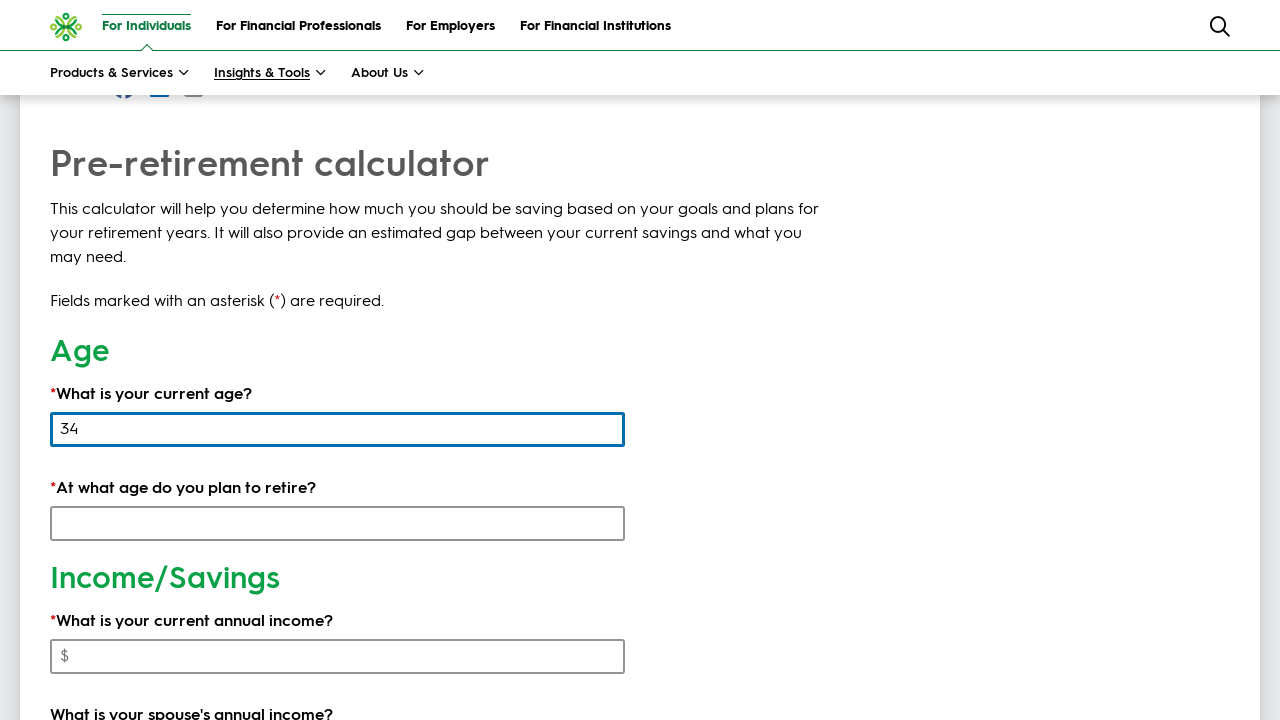

Filled retirement age field with '60' on #retirement-age
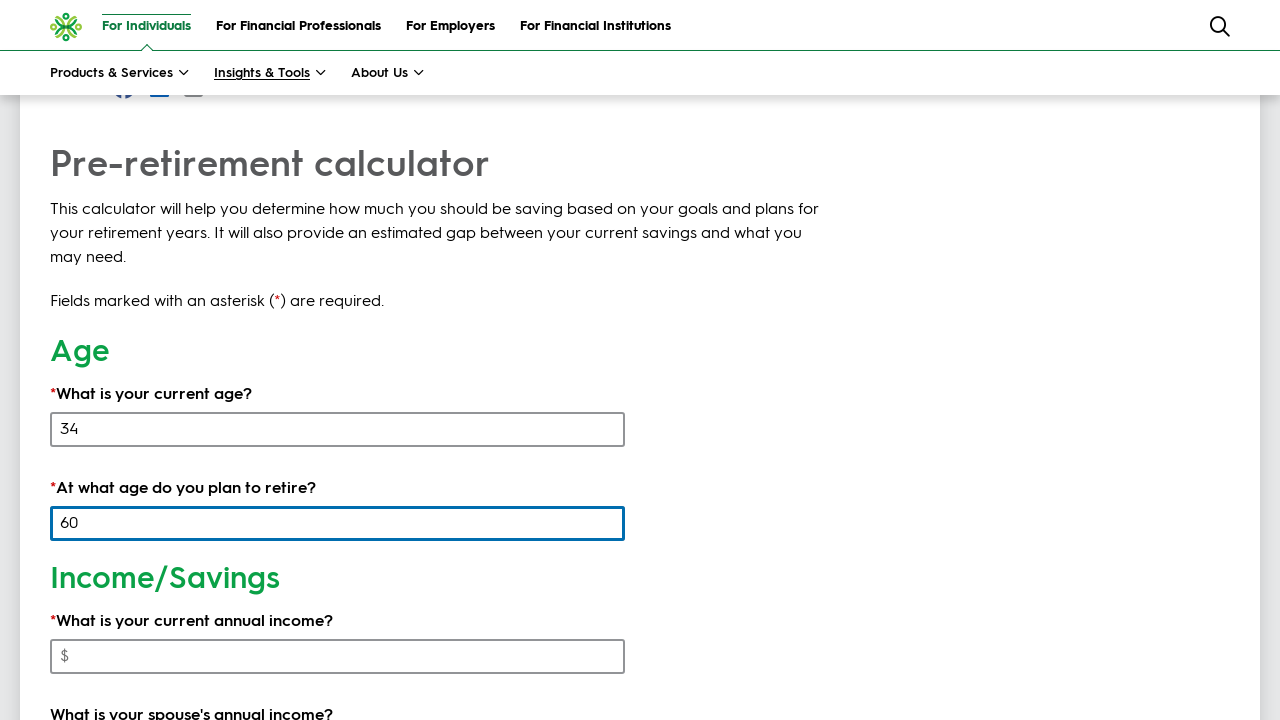

Filled current income field with '100000' on #current-income
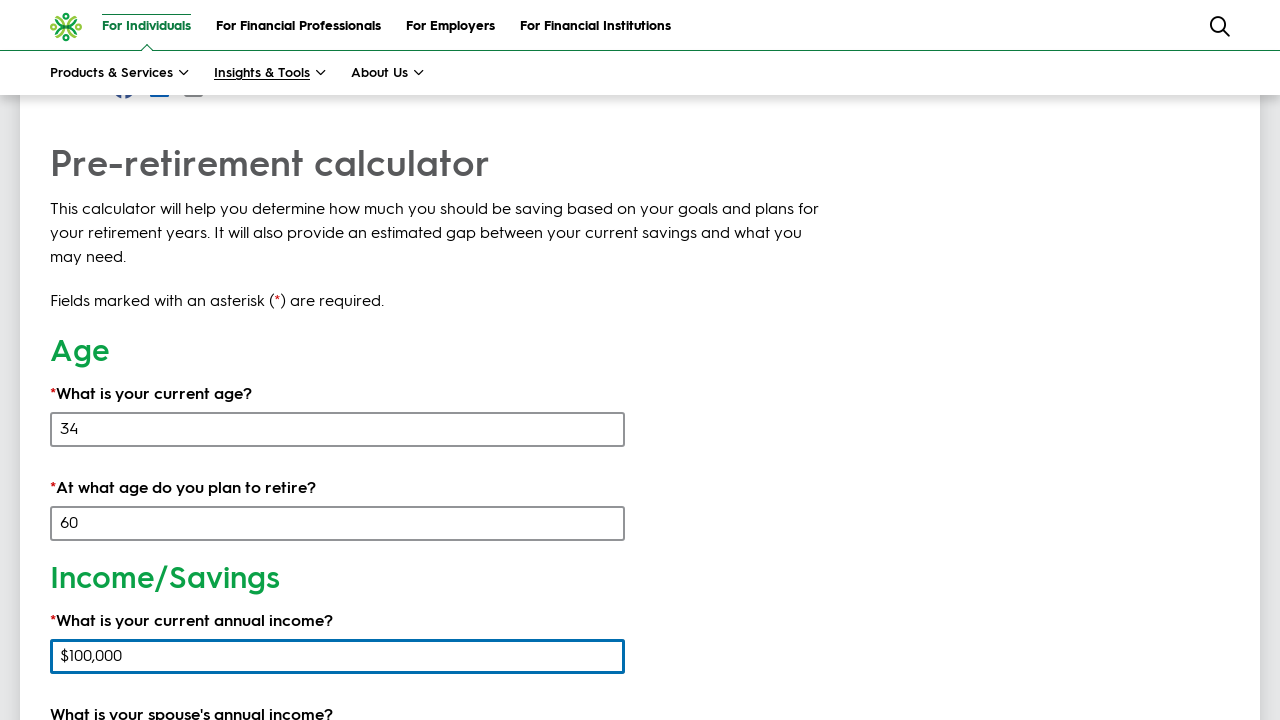

Filled spouse income field with '20000' on #spouse-income
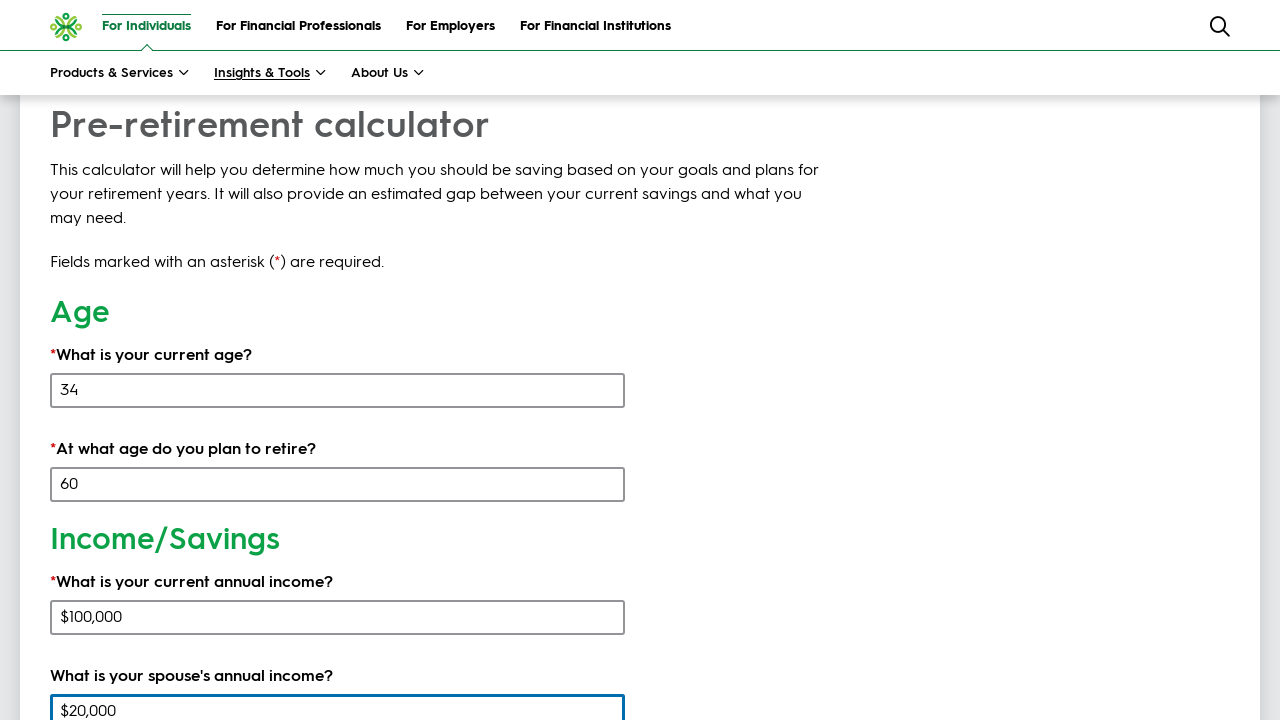

Scrolled down further to view additional form fields
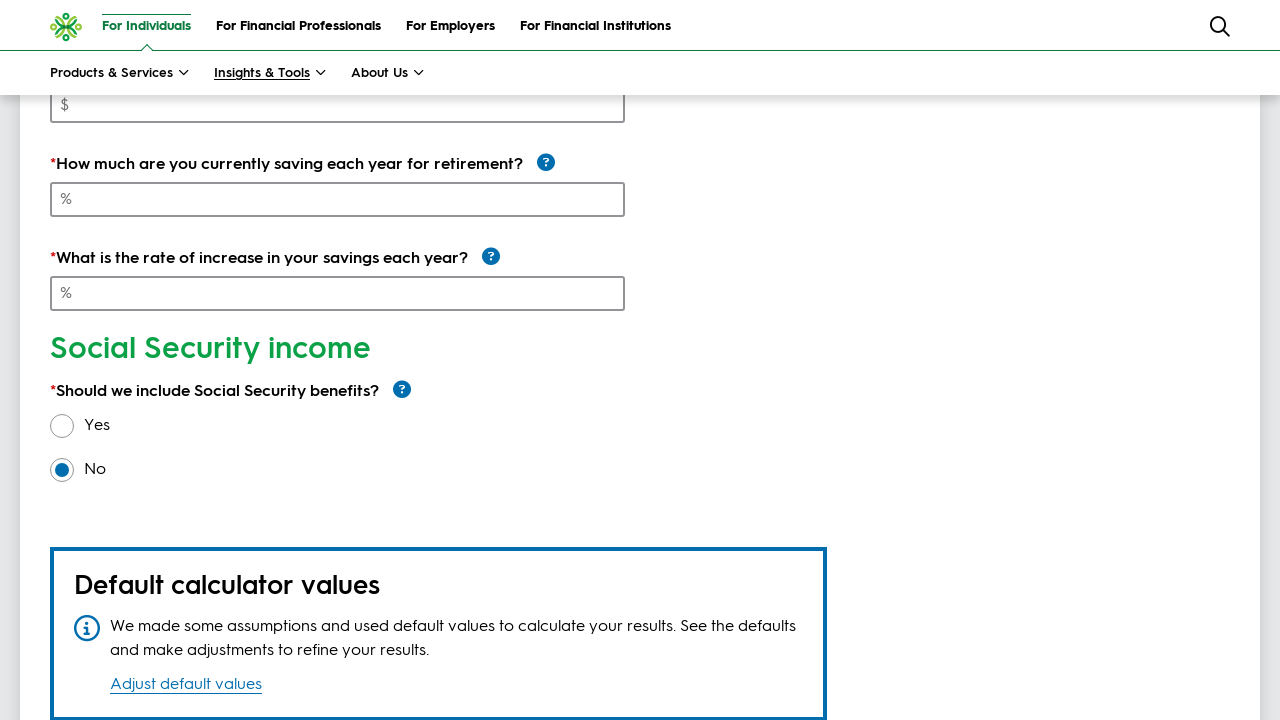

Filled current total savings field with '250000' on #current-total-savings
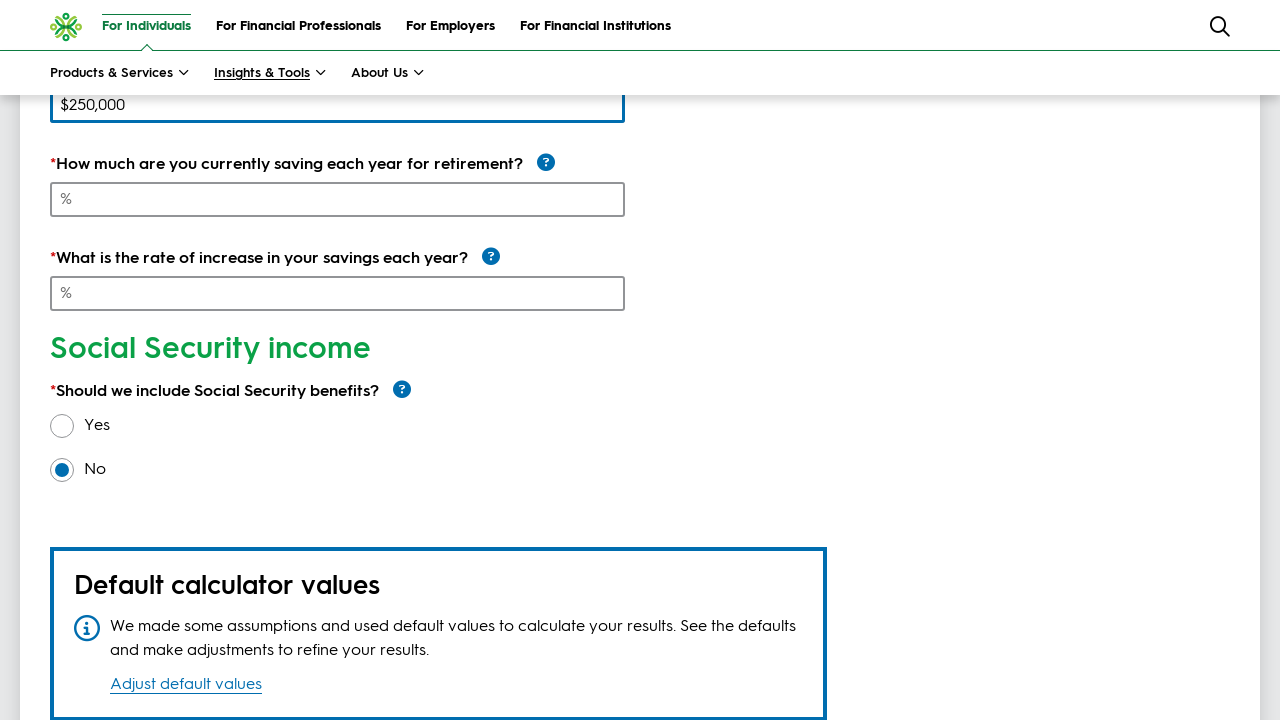

Filled current annual savings field with '430000' on #current-annual-savings
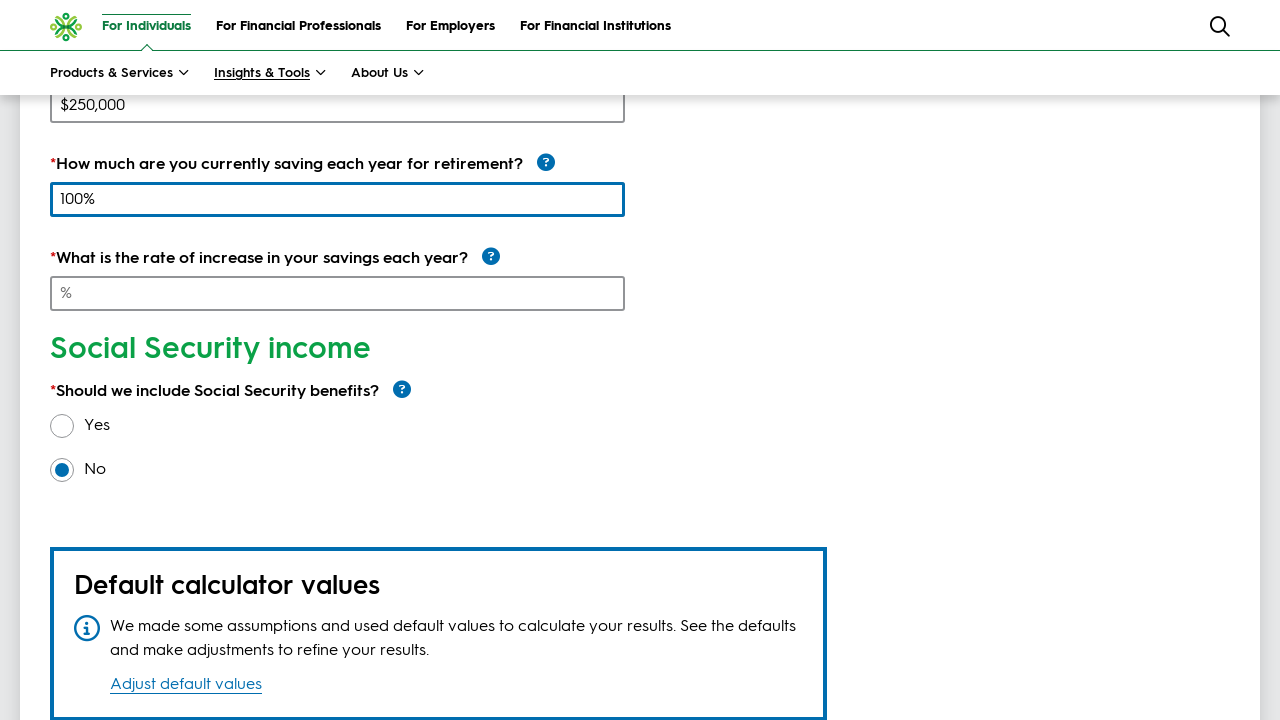

Filled savings increase rate field with '4' on #savings-increase-rate
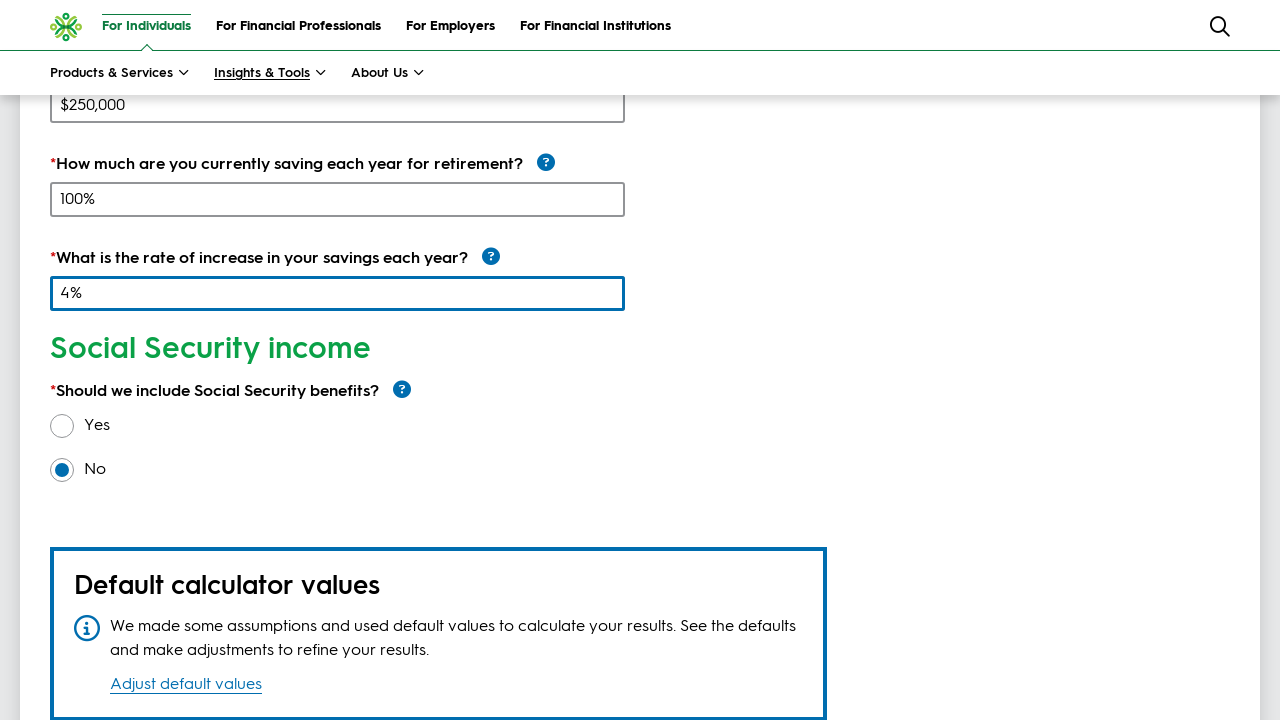

Clicked 'Yes' for social benefits option at (80, 426) on label[for='yes-social-benefits']
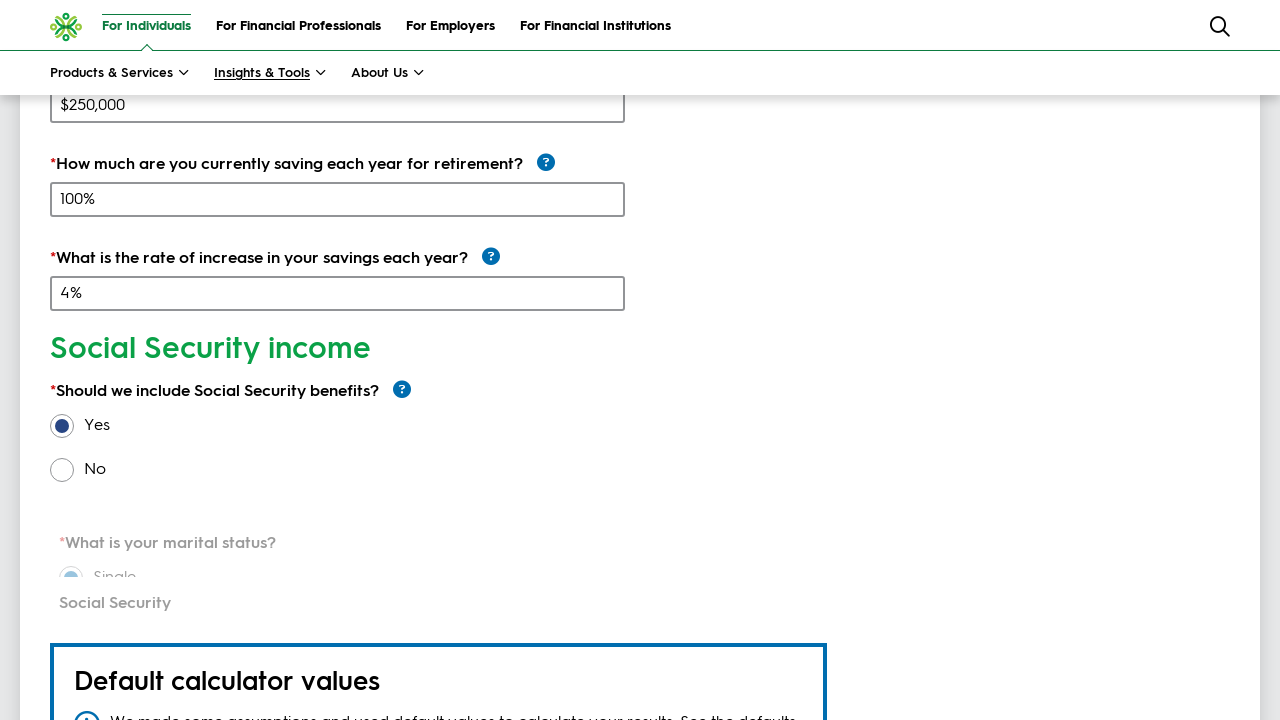

Selected 'Single' marital status for social benefits at (88, 360) on label[for='single']
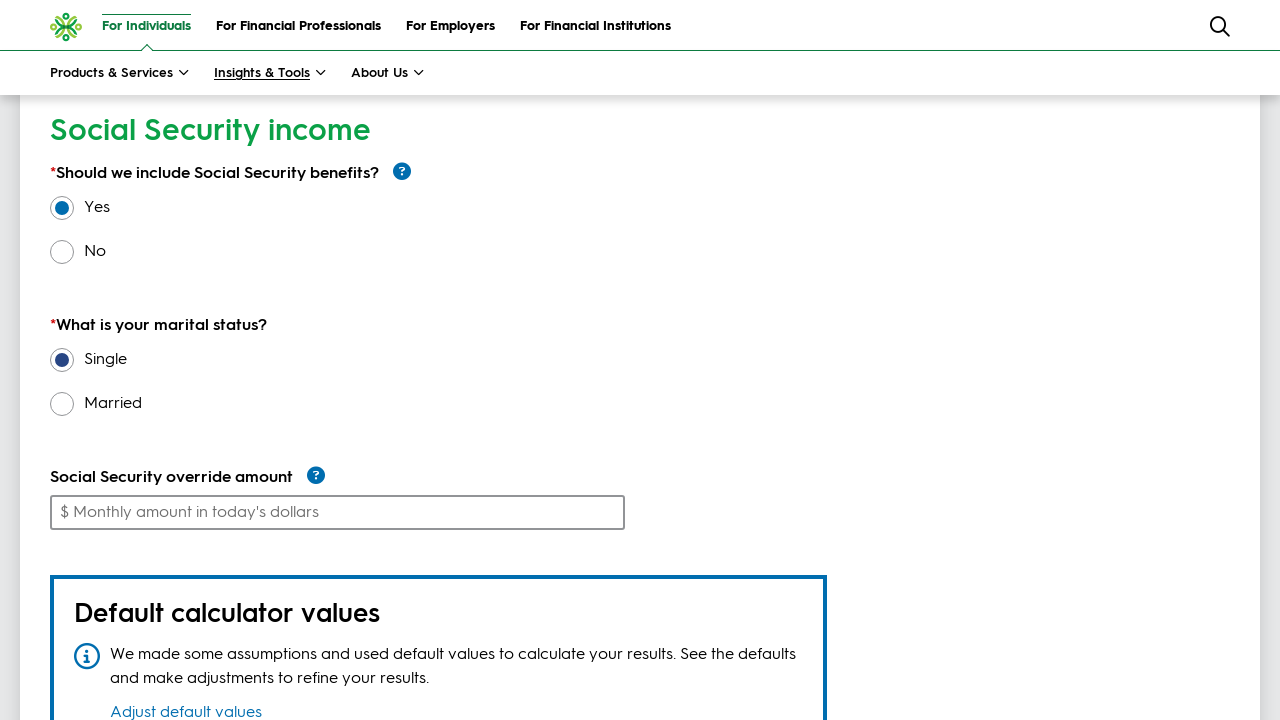

Filled social security benefit override with '2000' on #social-security-override
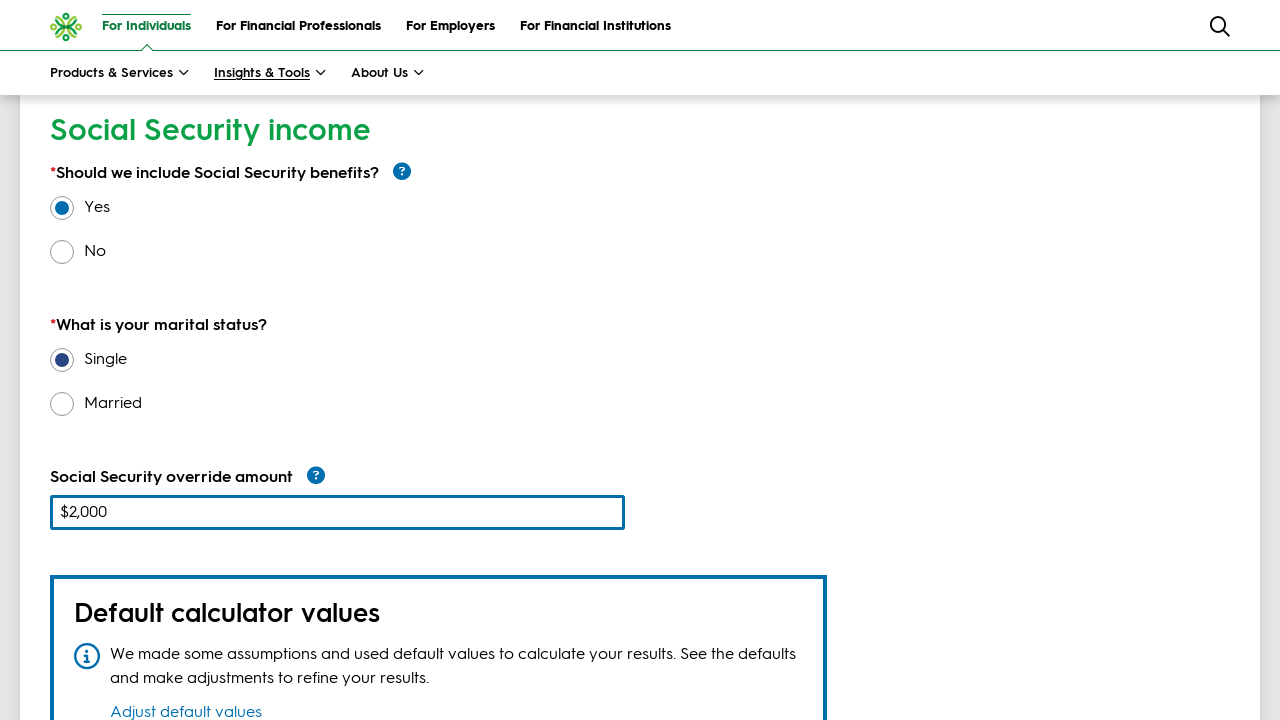

Clicked on additional options tab at (186, 712) on xpath=//*[@id='retirement-form']/div[4]/div[1]/div/div/div/ul/li[2]/a
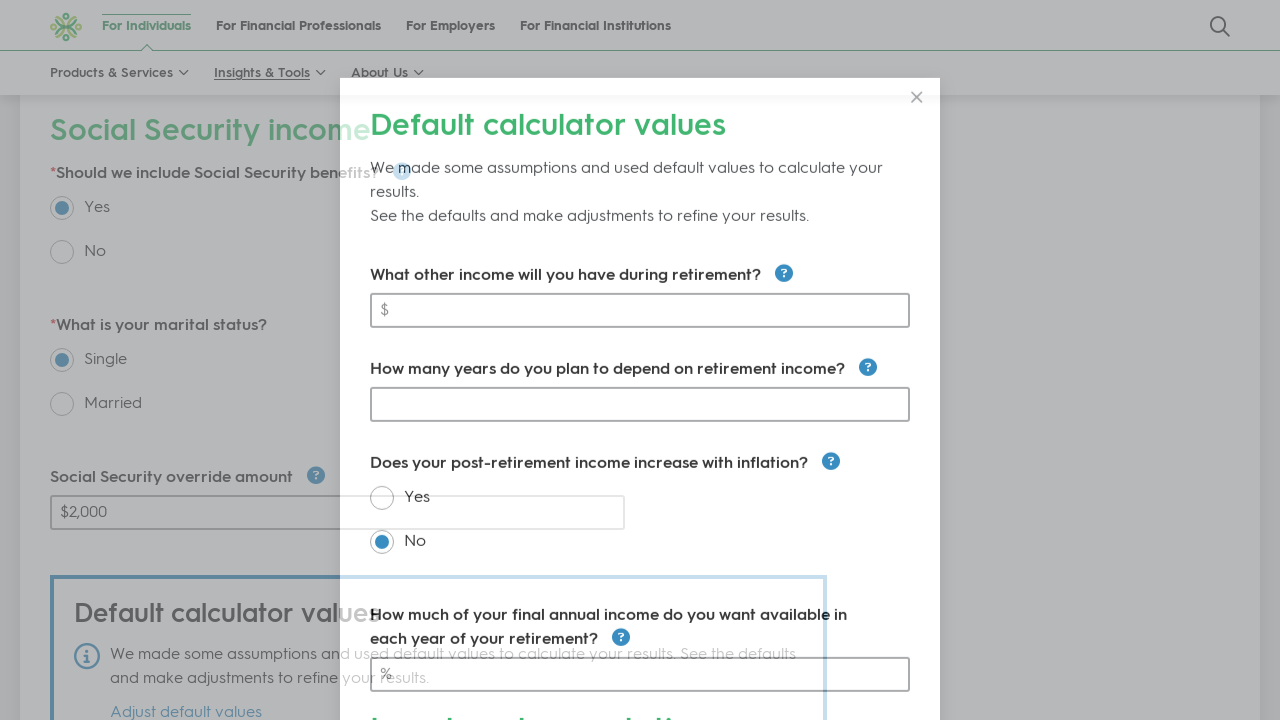

Filled additional income field with '2000' on #additional-income
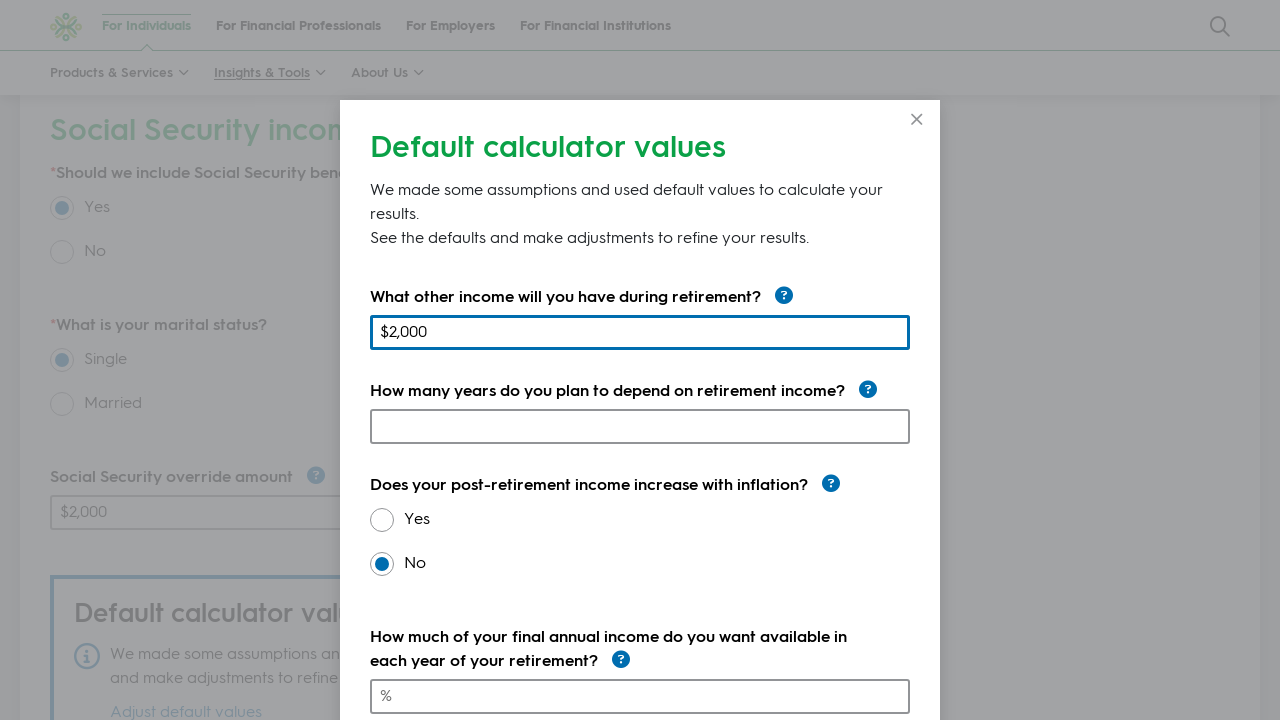

Filled retirement duration field with '12' on #retirement-duration
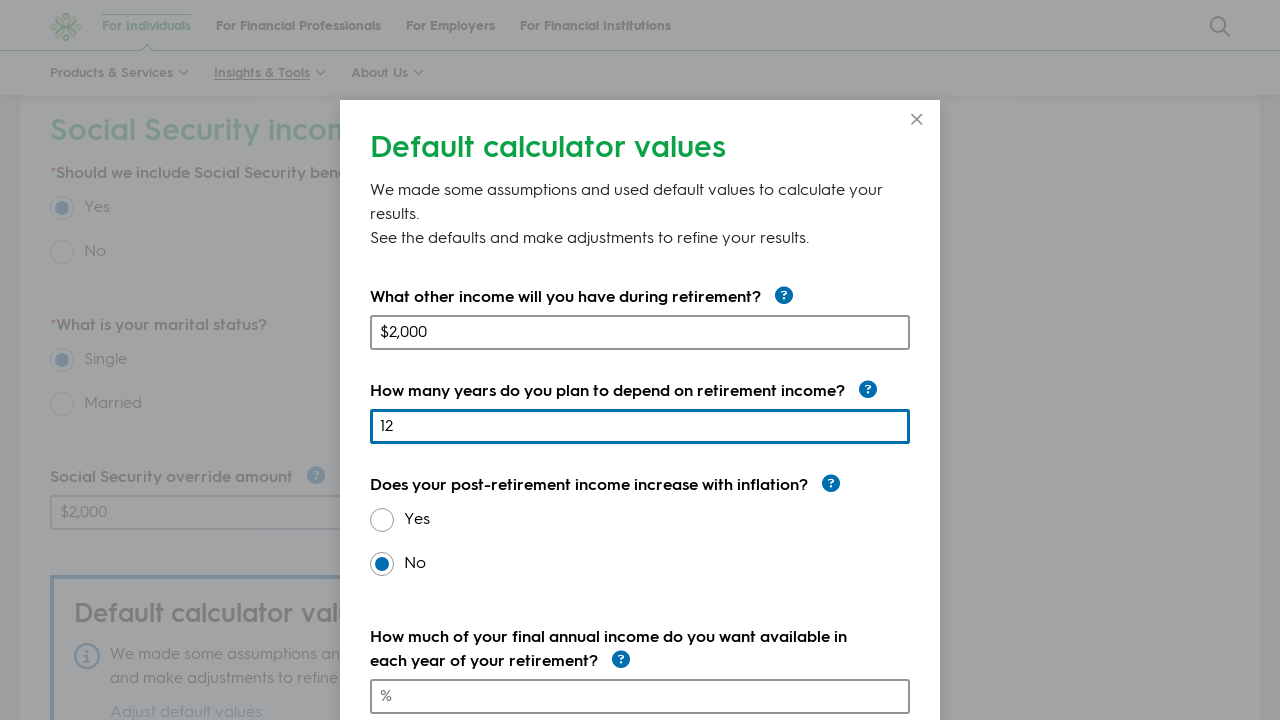

Enabled inflation checkbox at (400, 520) on label[for='include-inflation']
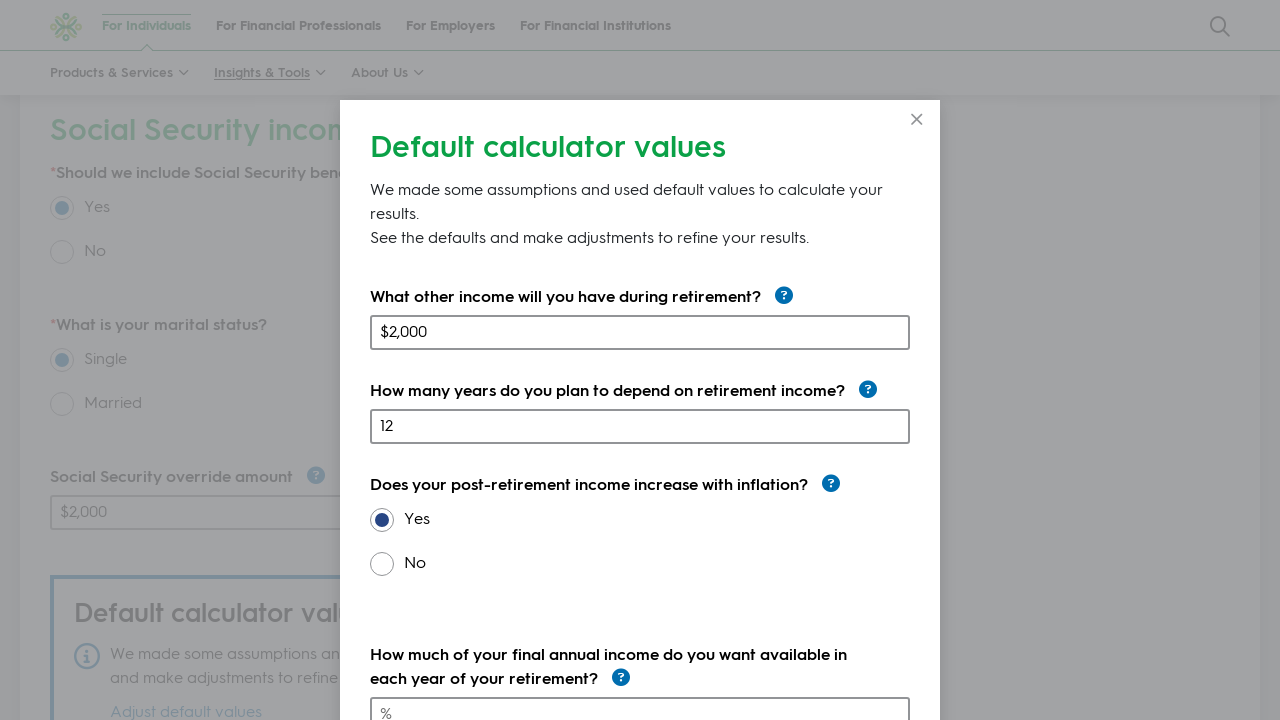

Filled expected inflation rate with '20' on #expected-inflation-rate
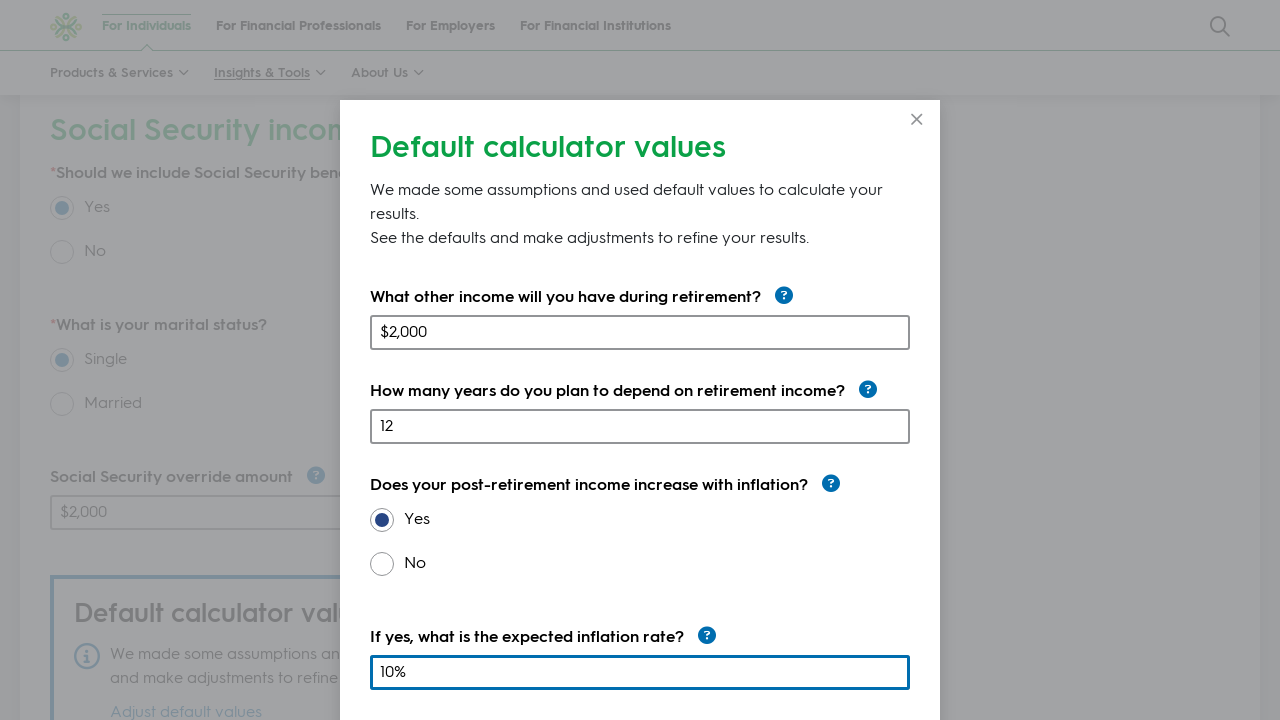

Filled retirement annual income field with '12' on #retirement-annual-income
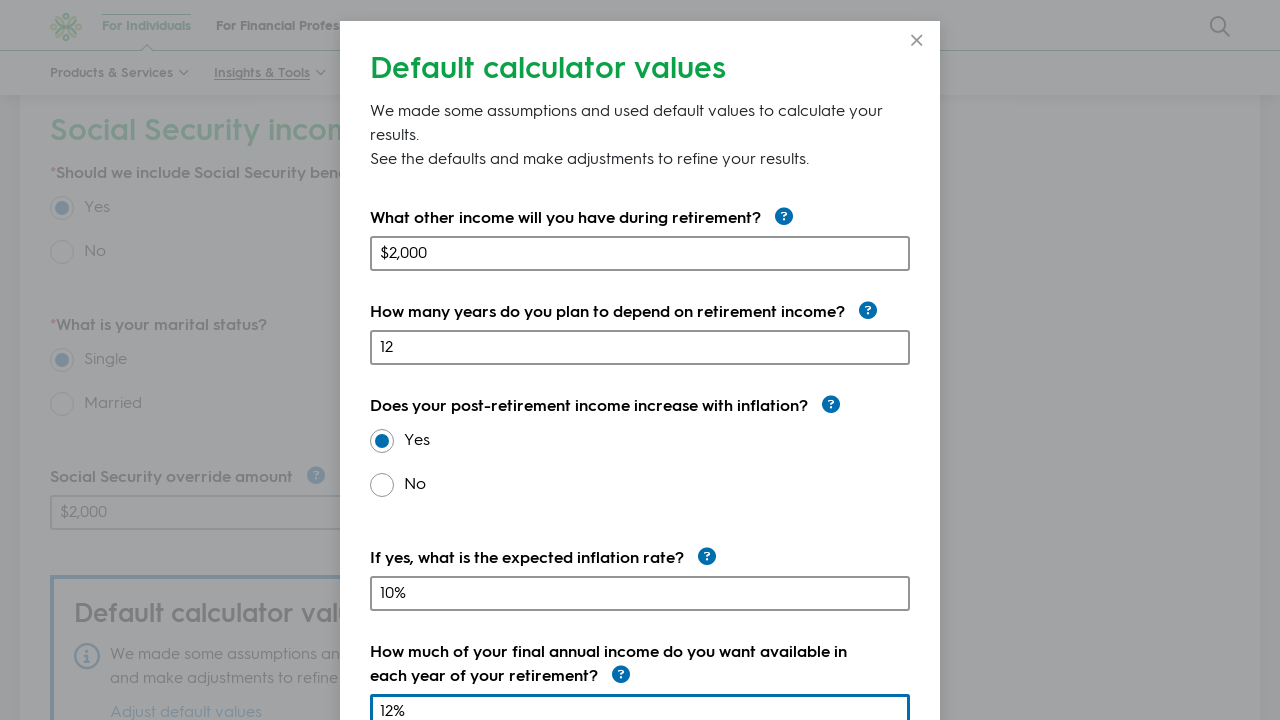

Filled pre-retirement return on investment with '6' on #pre-retirement-roi
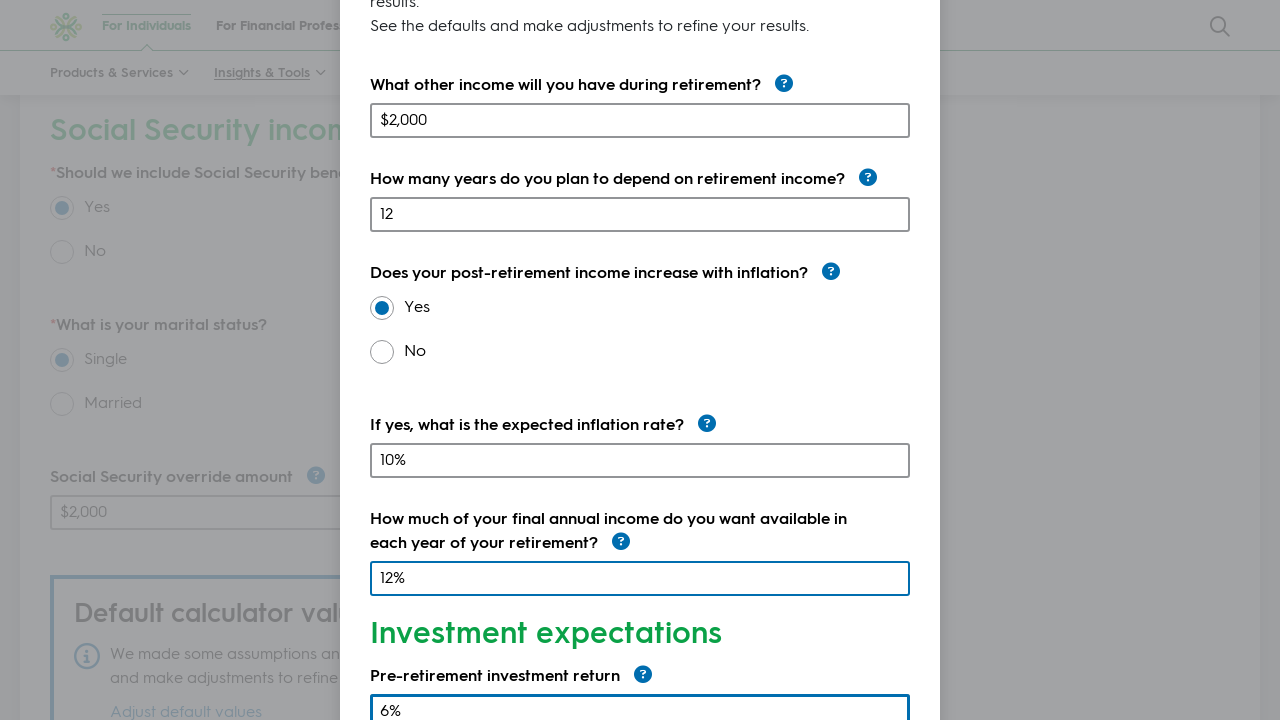

Filled post-retirement return on investment with '8' on #post-retirement-roi
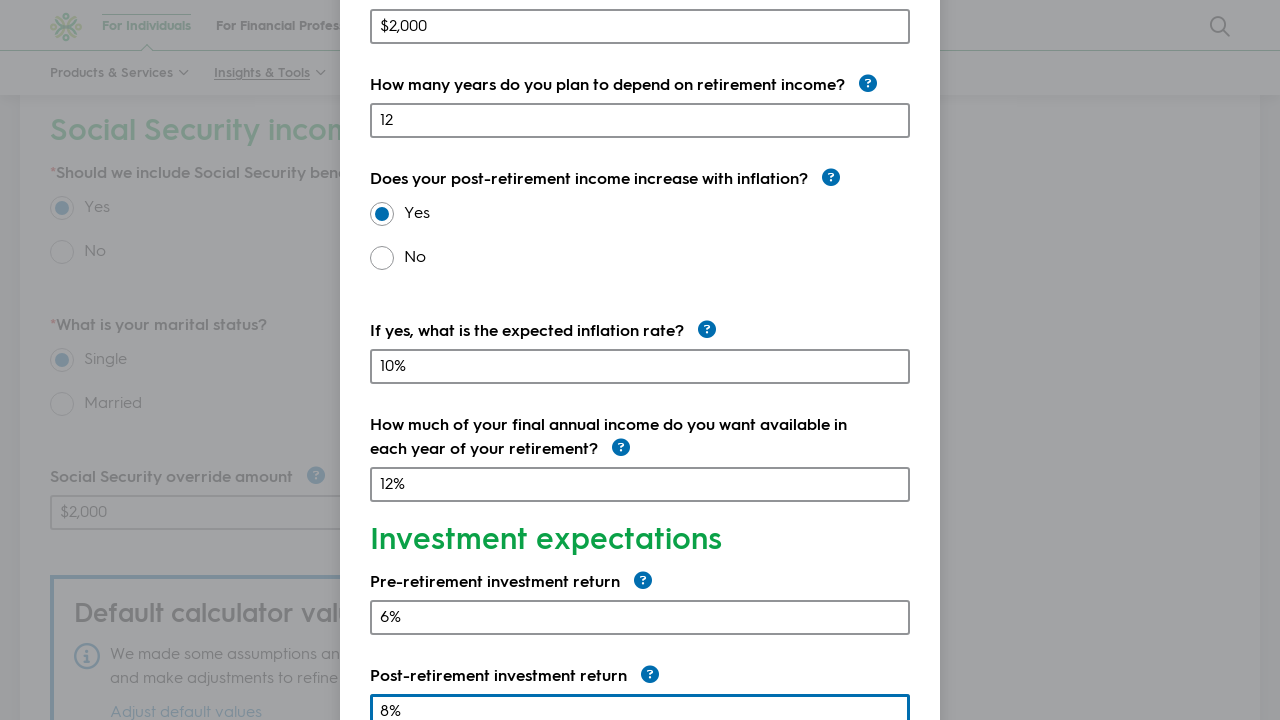

Clicked button to save default values at (450, 672) on xpath=//*[@id='default-values-form']/div[2]/div/div[1]/button
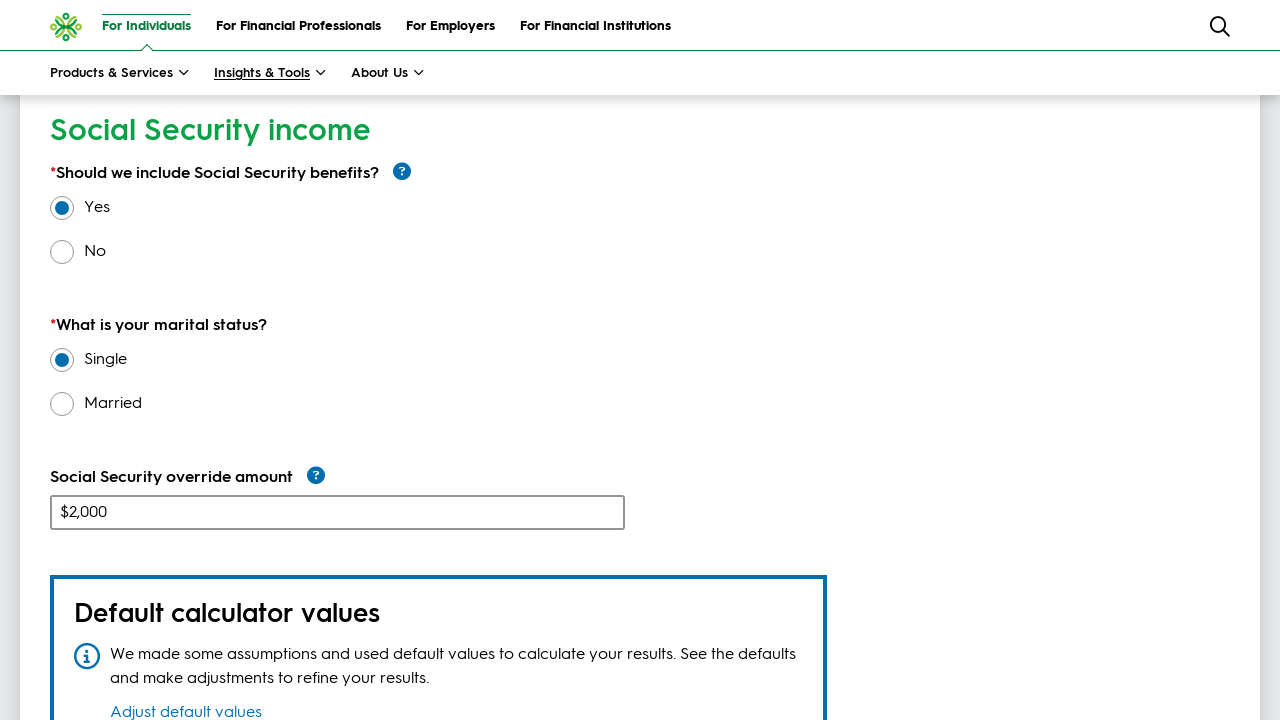

Additional options tab configuration not found or skipped on #retirement-duration
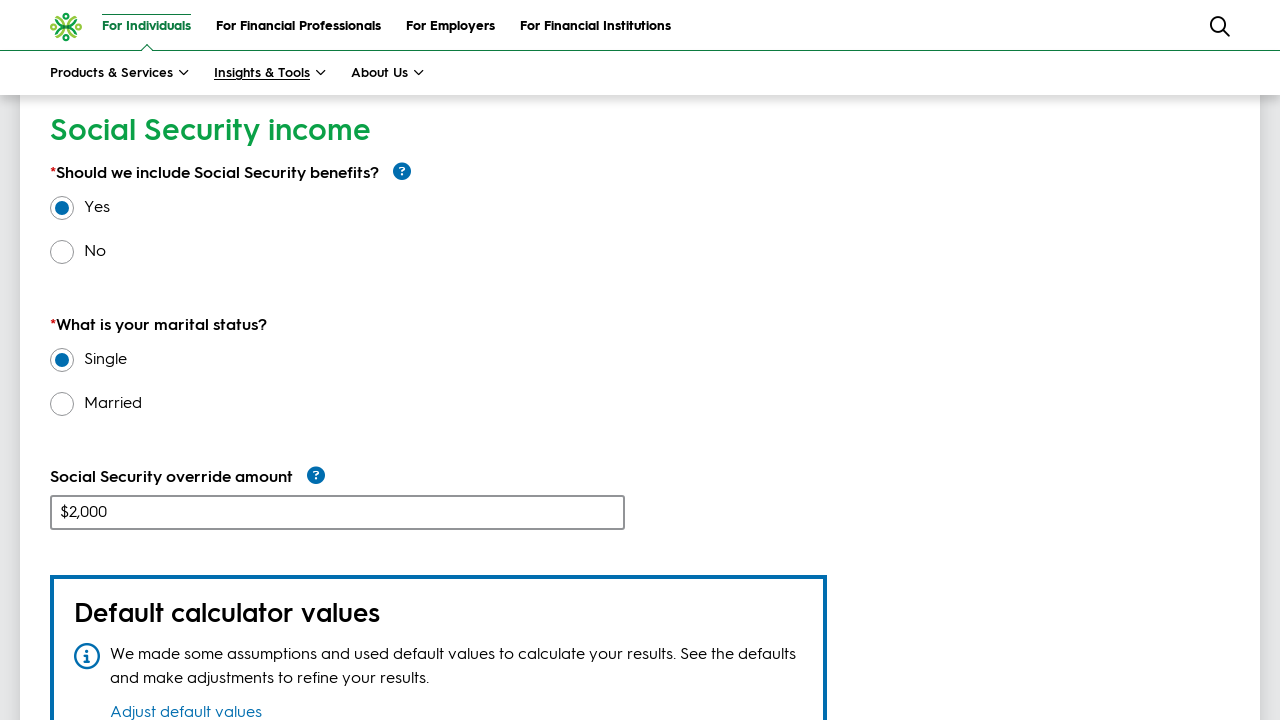

Clicked Calculate button to submit retirement calculator form at (169, 360) on button:has-text('Calculate')
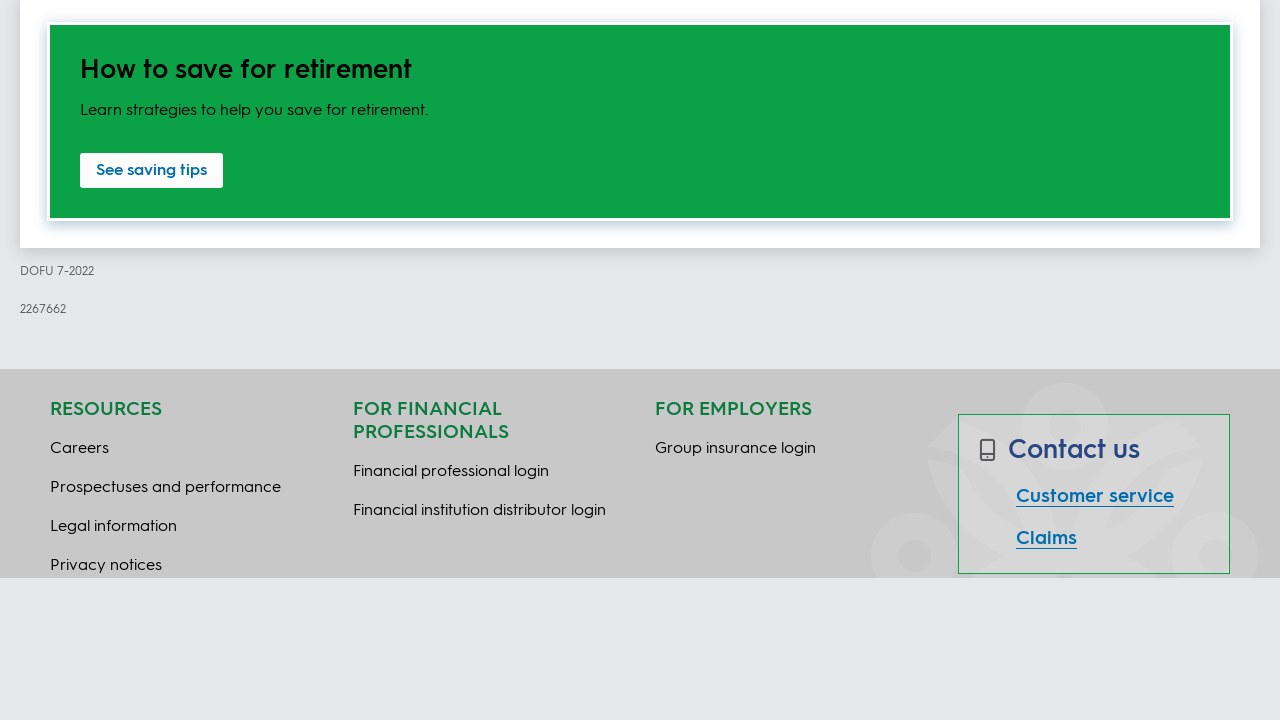

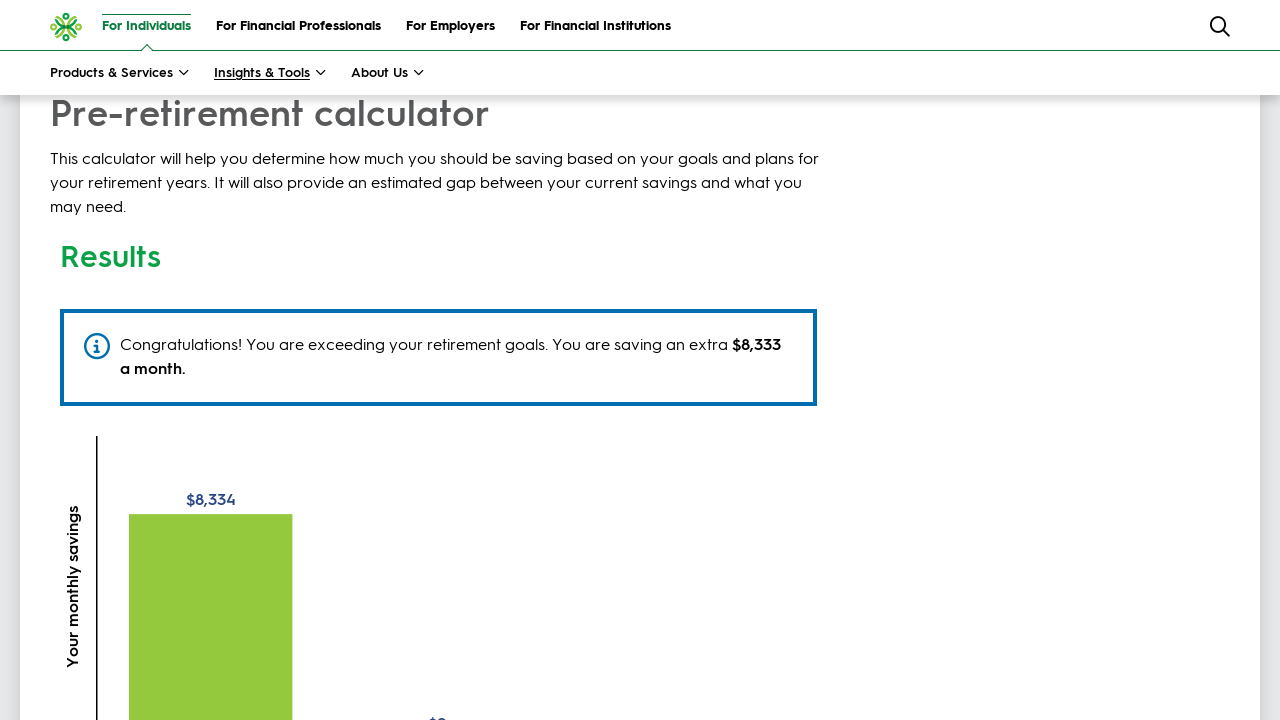